Tests JavaScript prompt dialog by clicking a button, entering text into the prompt, accepting it, and verifying the entered text appears on the page

Starting URL: https://www.selenium.dev/selenium/web/alerts.html

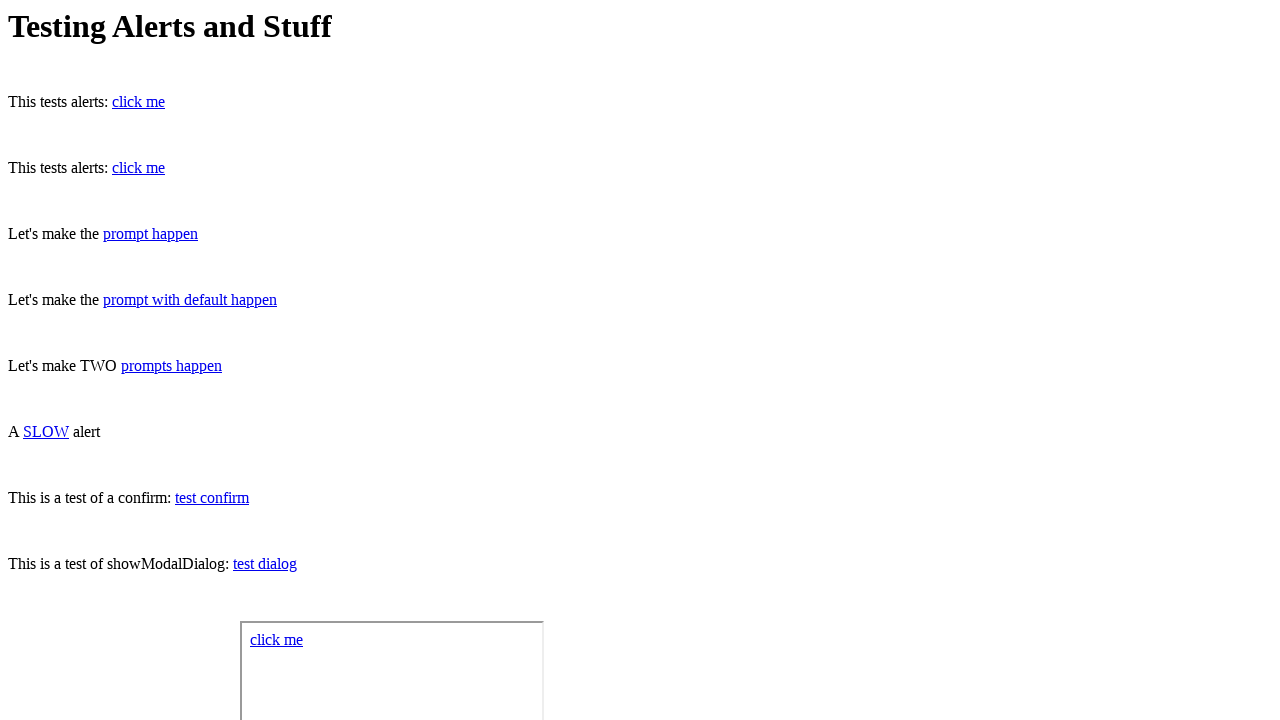

Set up dialog handler to accept prompt with text 'ismet'
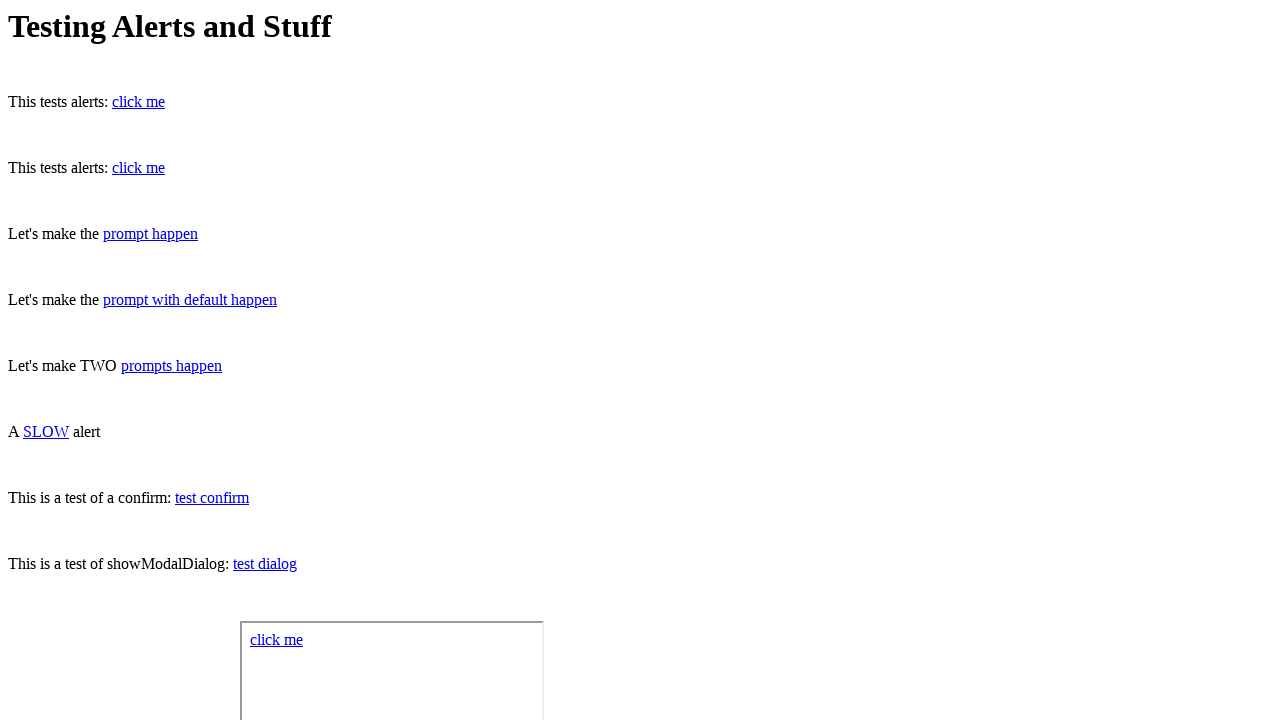

Clicked prompt button to trigger JavaScript prompt dialog at (150, 234) on #prompt
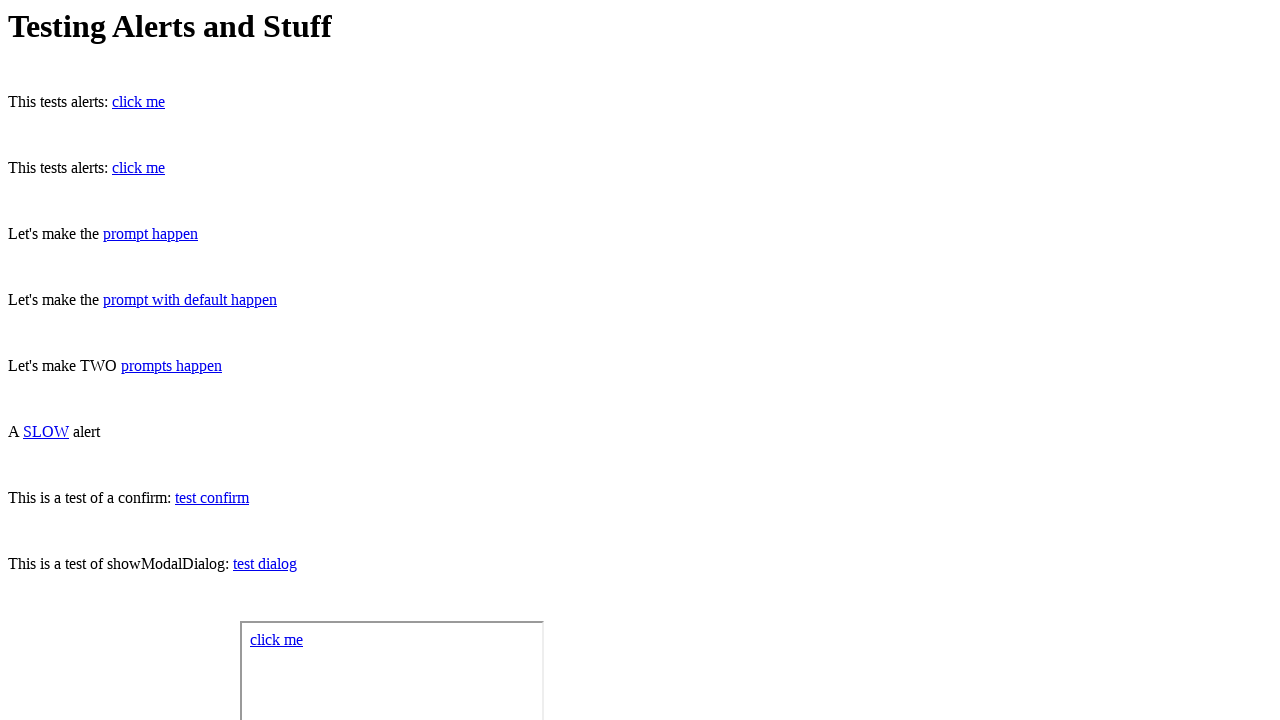

Waited 500ms for result to update
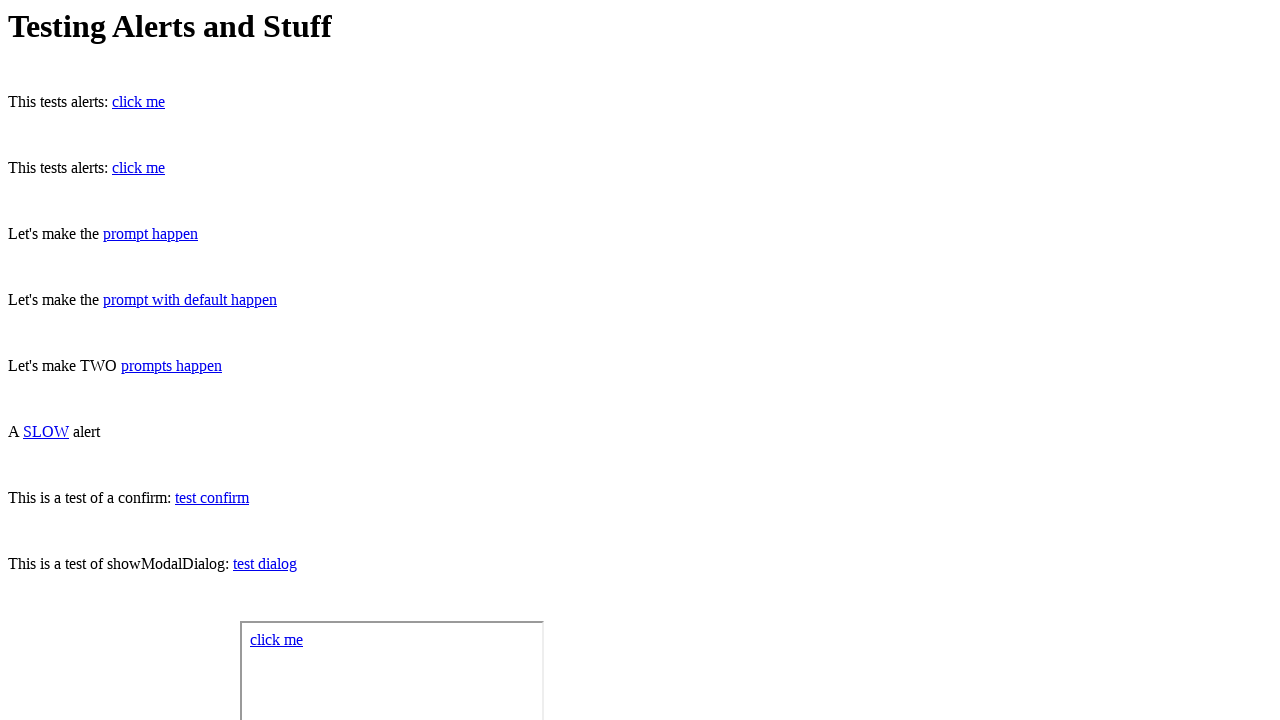

Scrolled to result text element
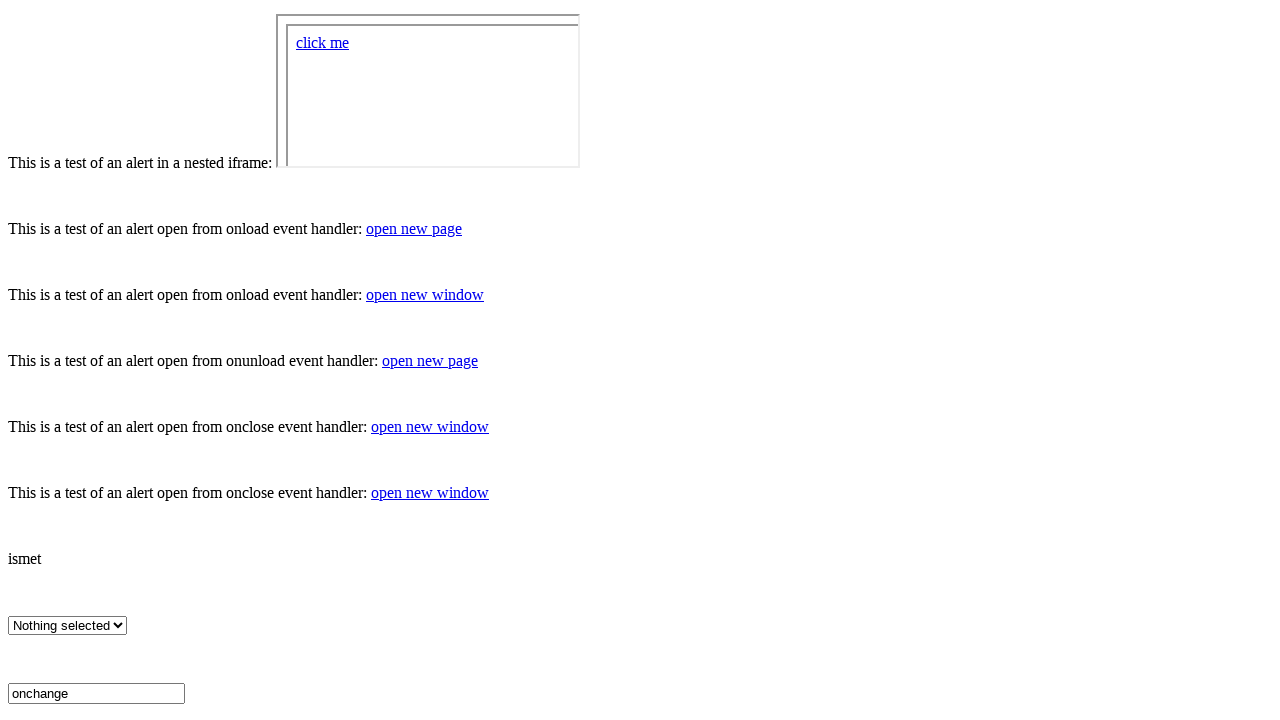

Verified that entered text 'ismet' appears in the result
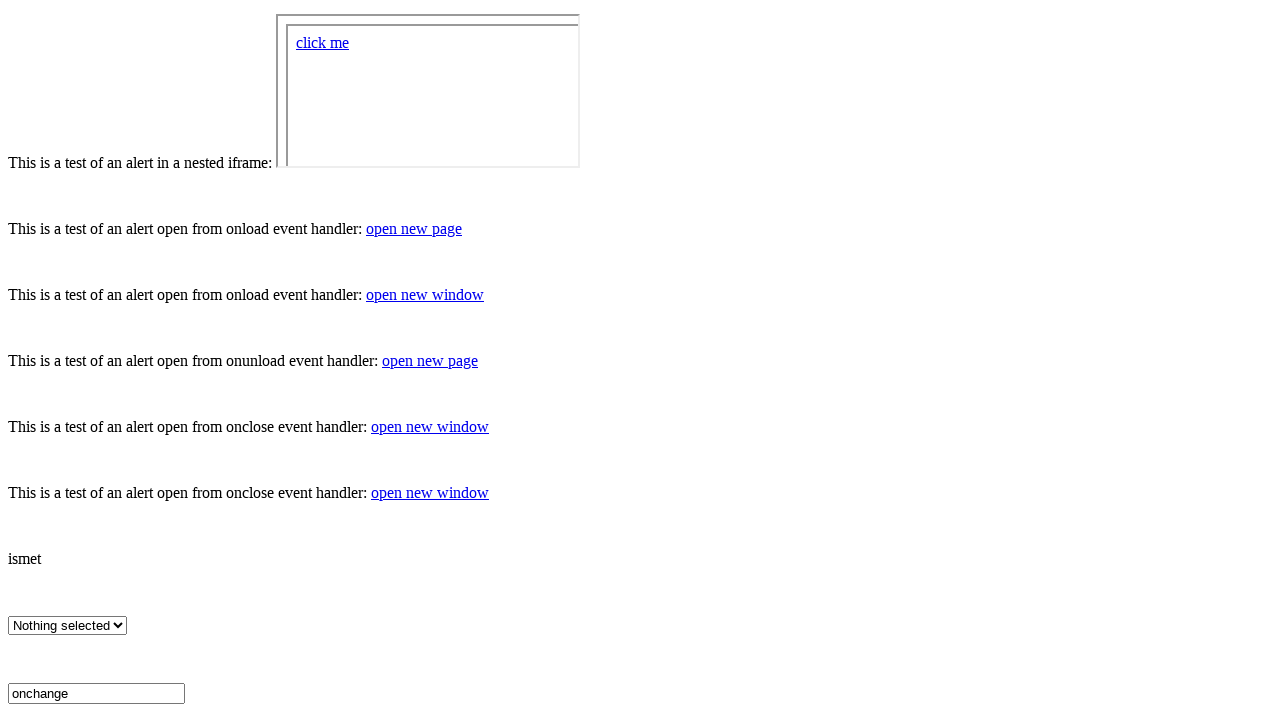

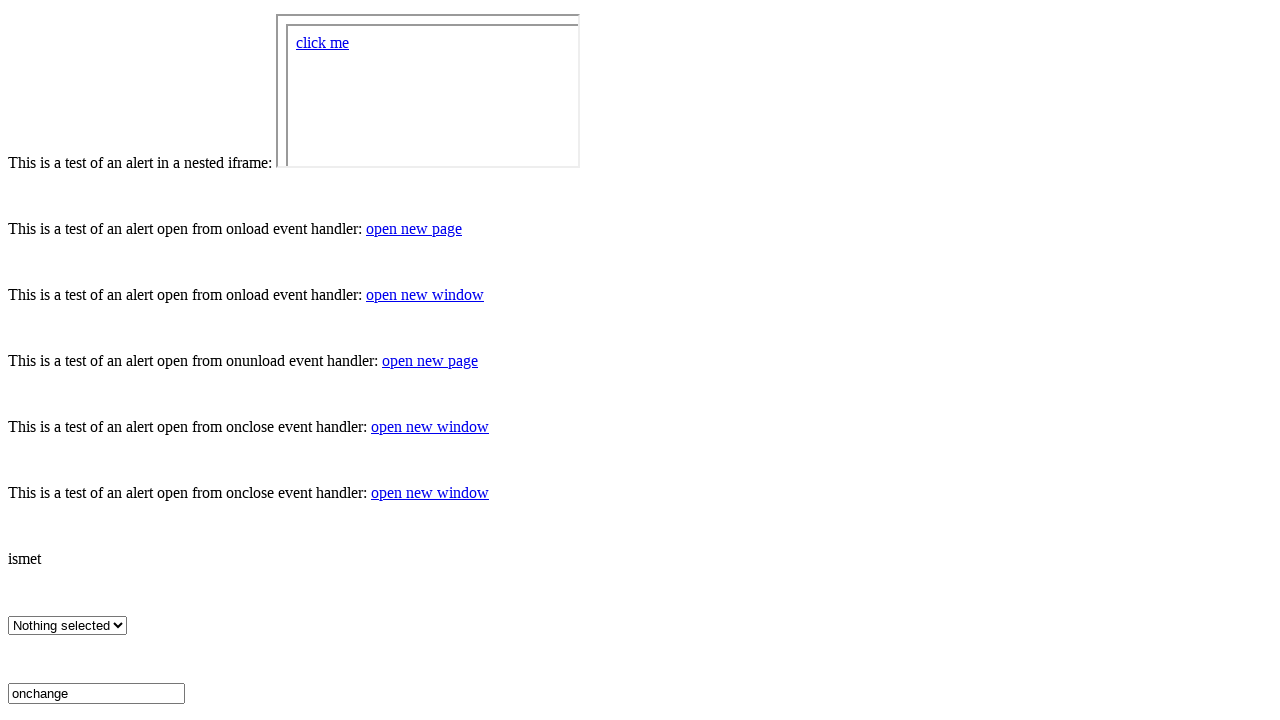